Tests a practice form submission by filling out student registration fields including name, email, gender, phone number, date of birth, subjects, hobbies, address, and state/city selection, then verifies the submitted data in a confirmation modal.

Starting URL: https://demoqa.com/automation-practice-form

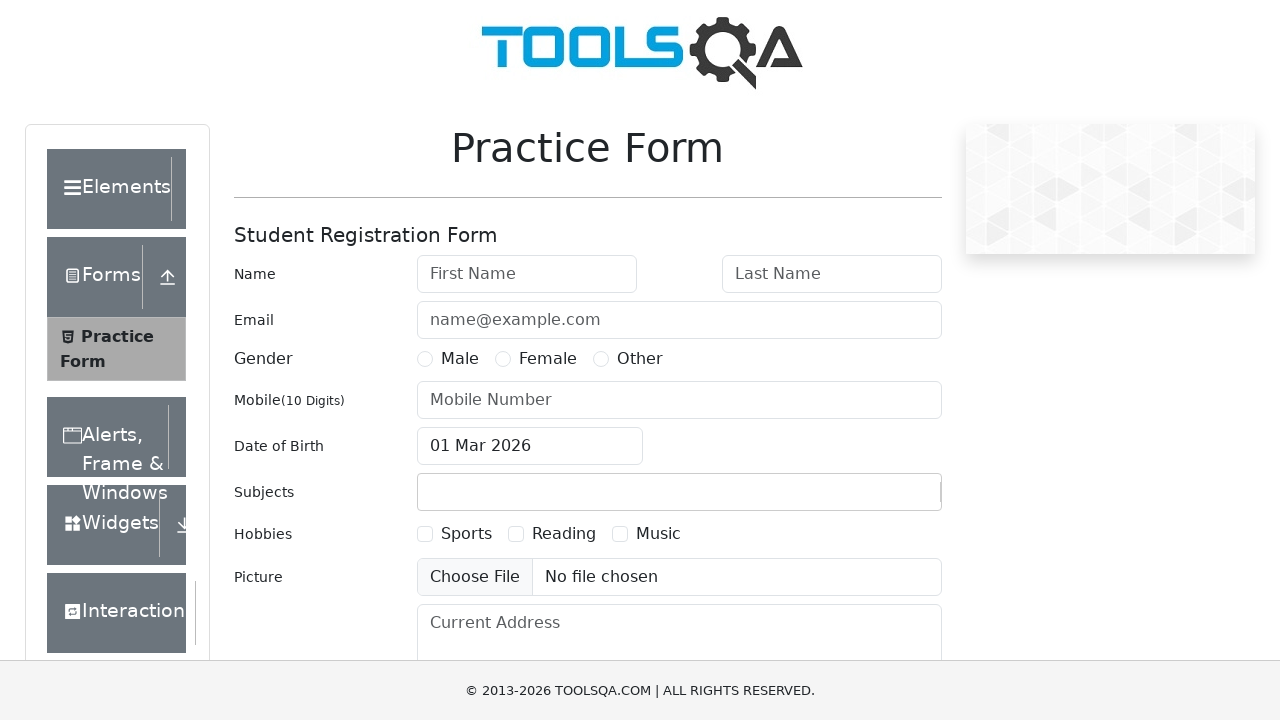

Filled first name field with 'Sergei' on #firstName
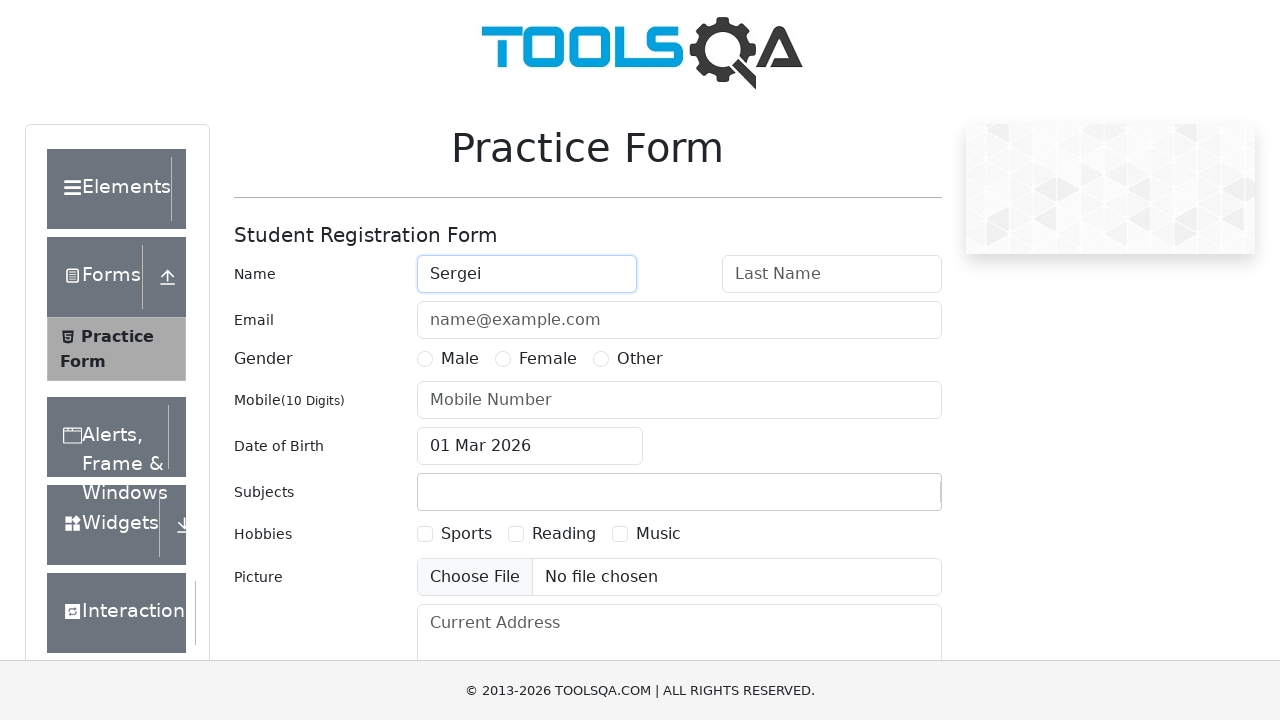

Filled last name field with 'Moroz' on #lastName
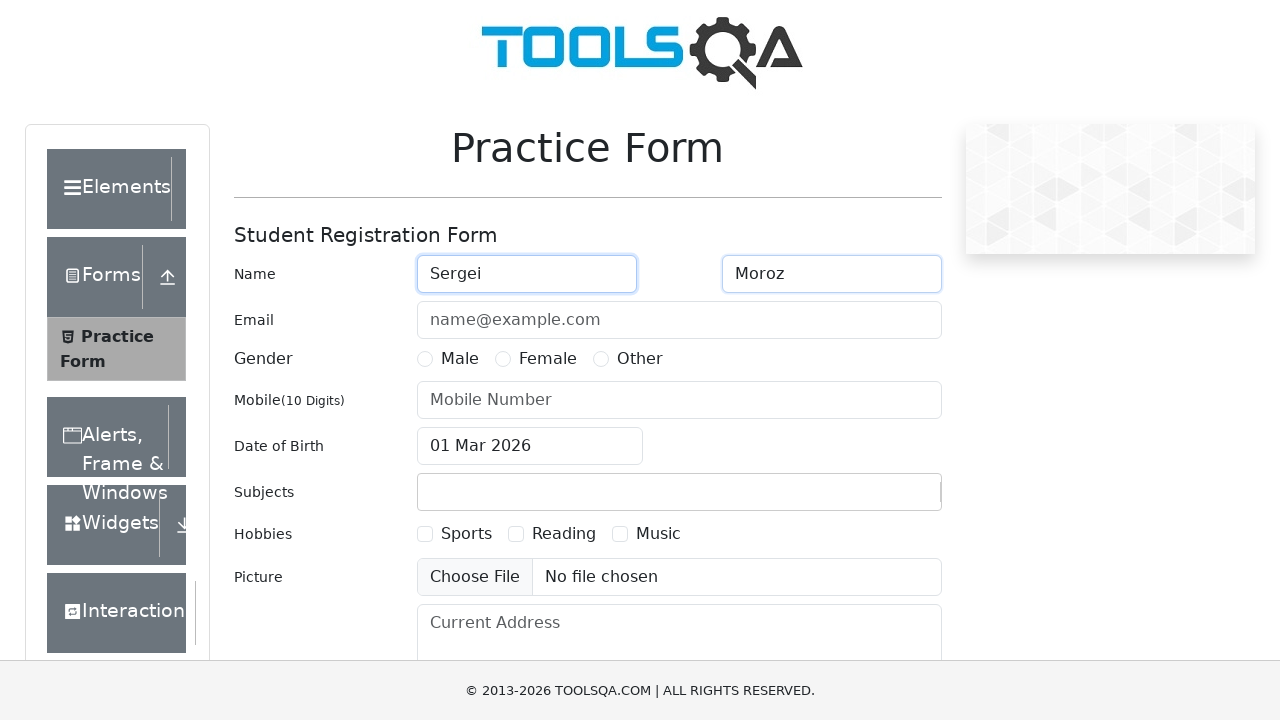

Filled email field with 'alberich@gmail.com' on #userEmail
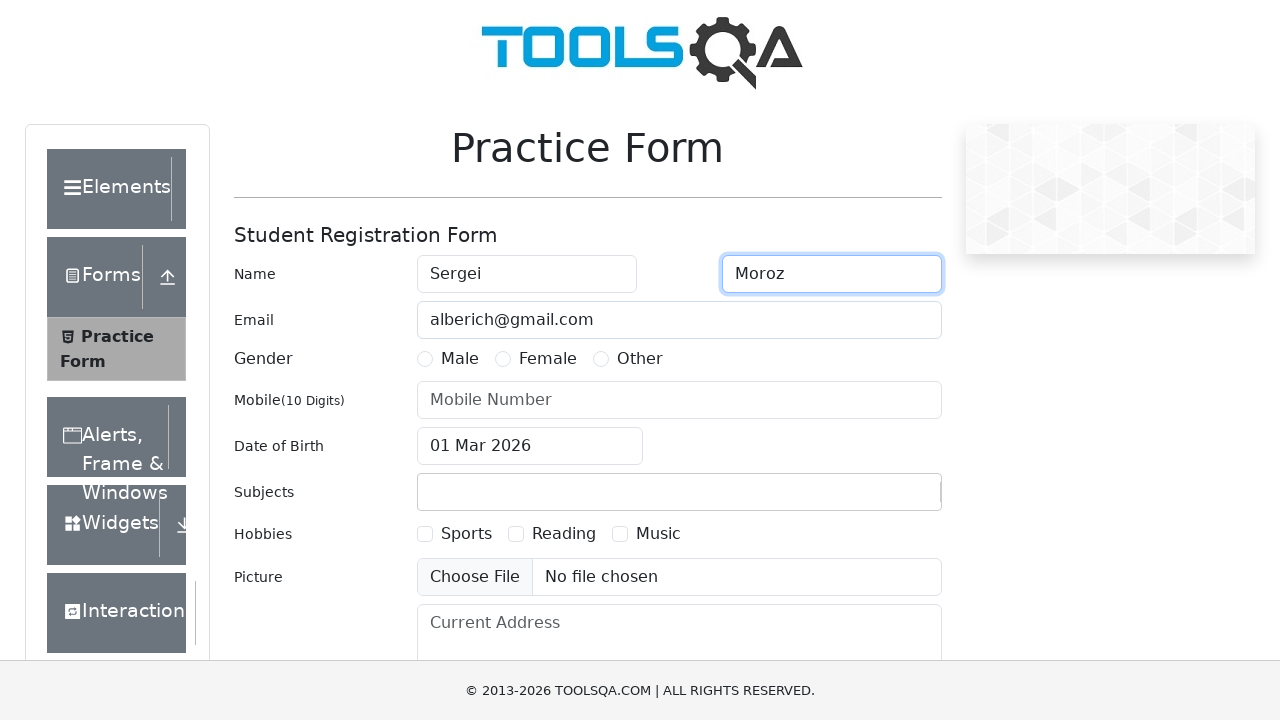

Selected Male gender option at (460, 359) on label[for='gender-radio-1']
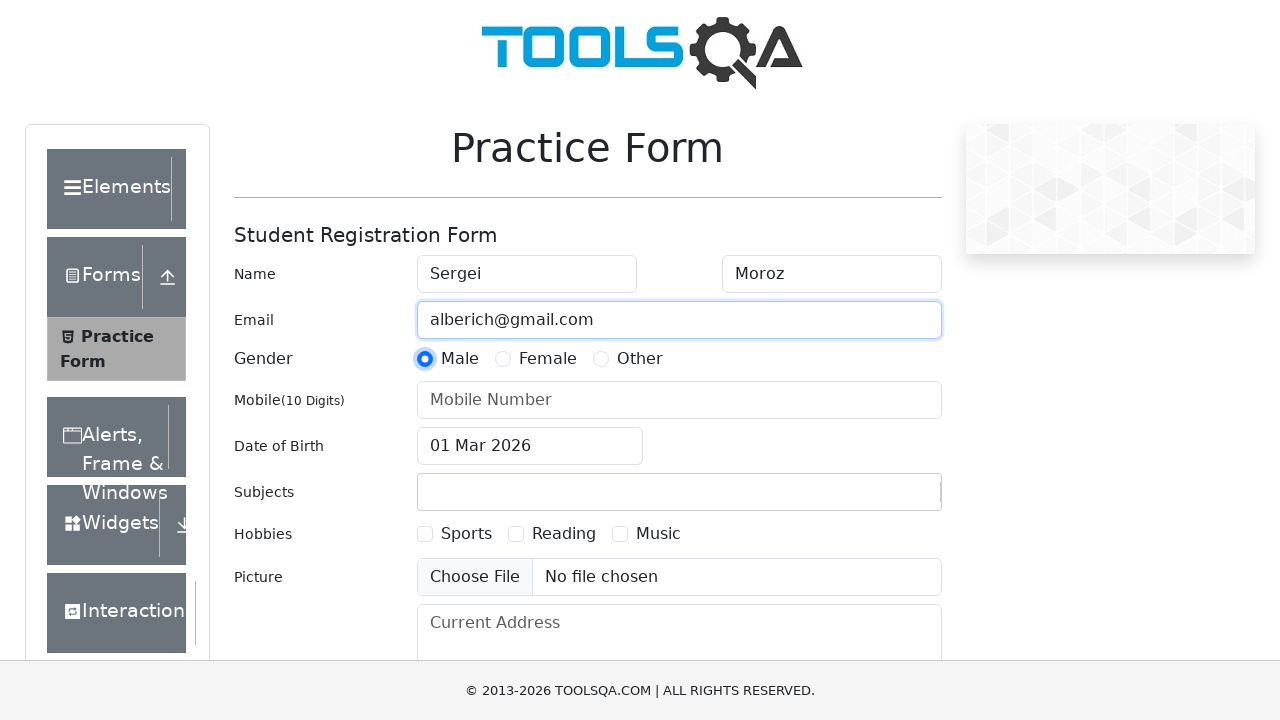

Filled phone number field with '1234567899' on #userNumber
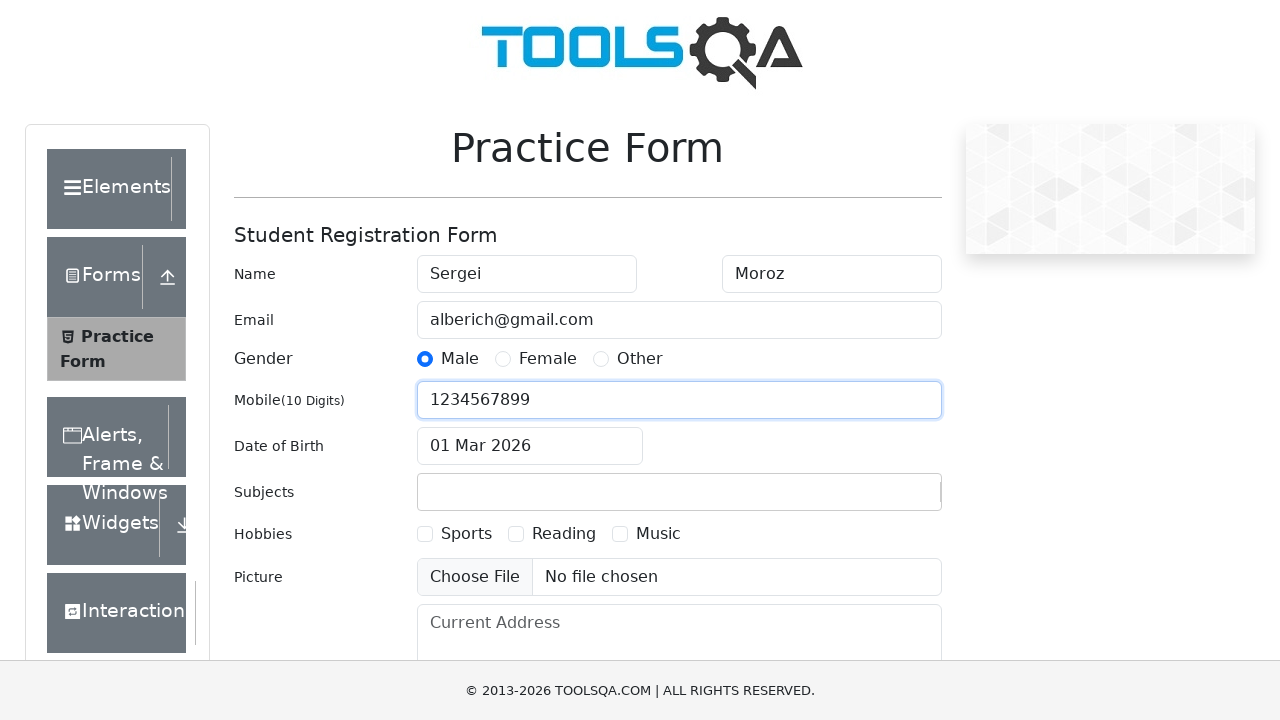

Clicked date of birth field to open calendar at (530, 446) on #dateOfBirthInput
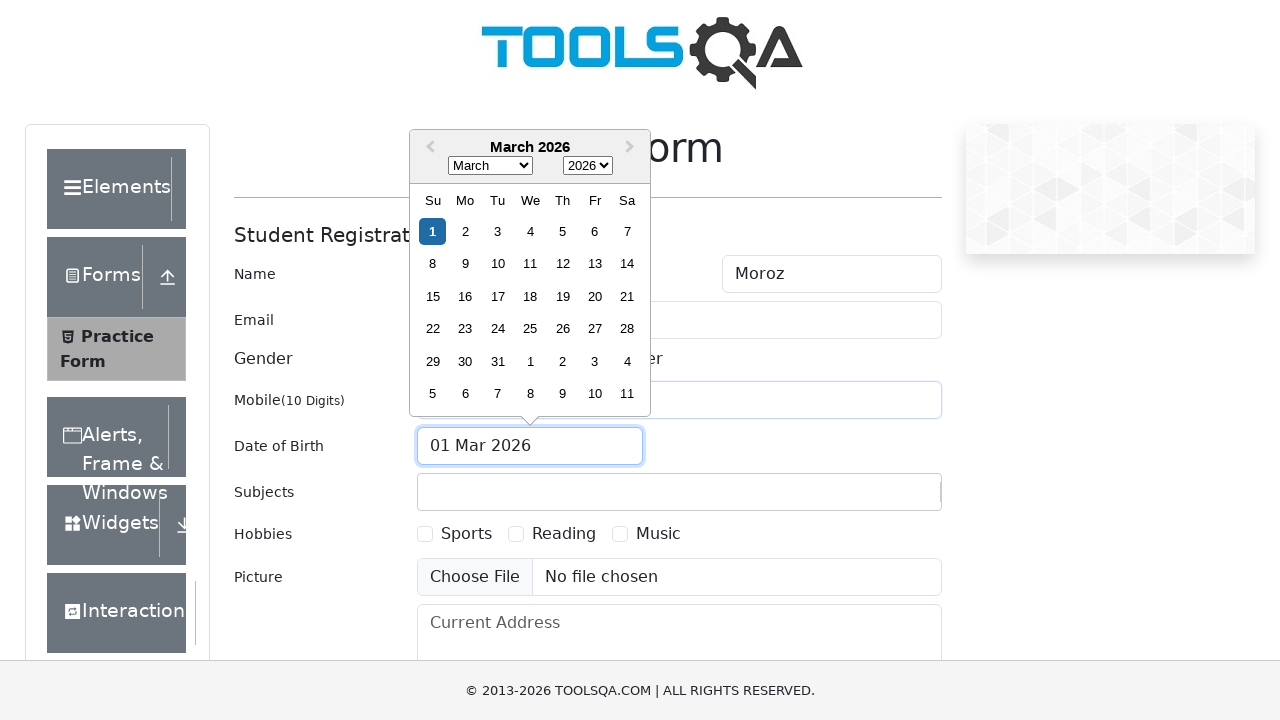

Selected year 1994 from calendar on .react-datepicker__year-select
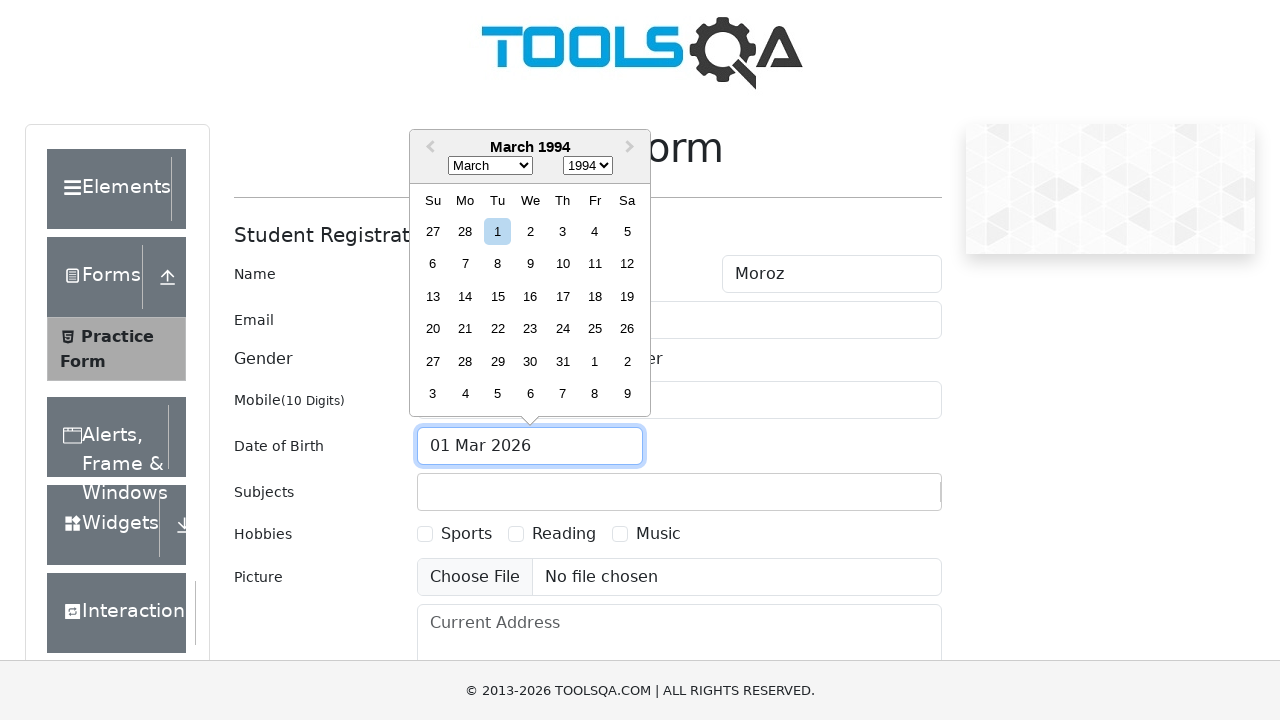

Selected January (month 0) from calendar on .react-datepicker__month-select
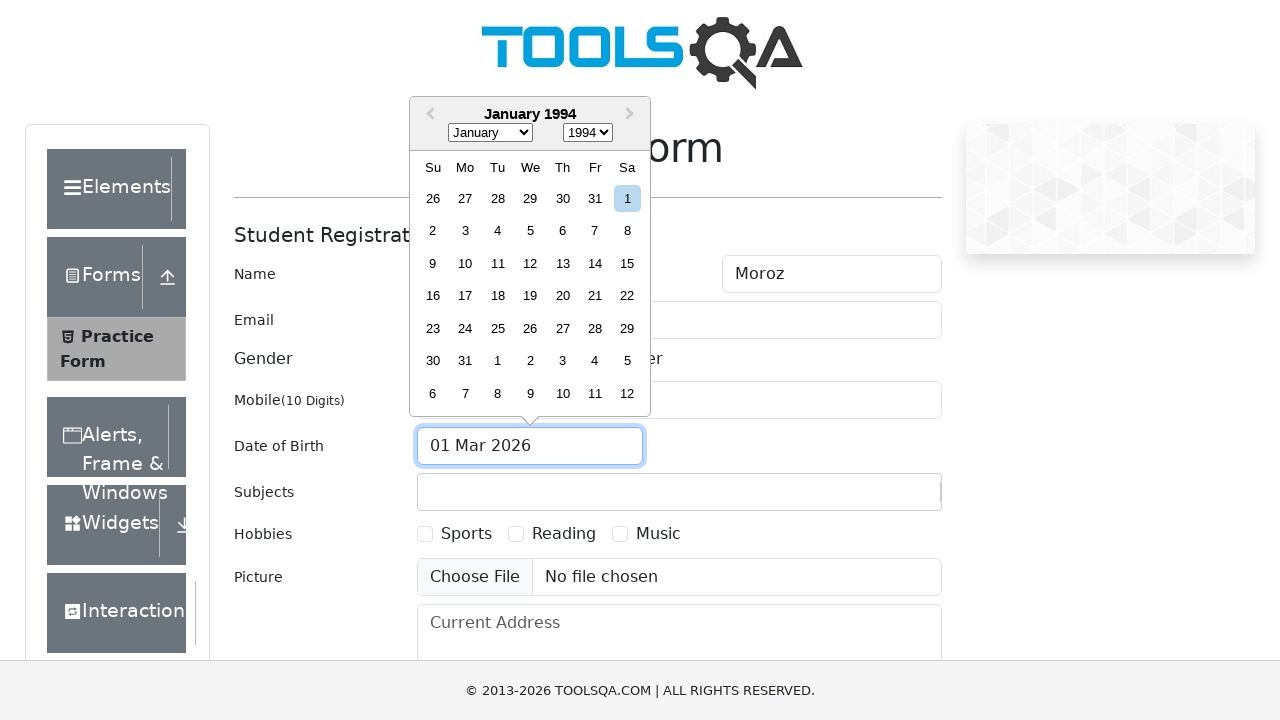

Selected day 29 from calendar (date of birth: January 29, 1994) at (627, 328) on xpath=//div[@class='react-datepicker__day react-datepicker__day--029 react-datep
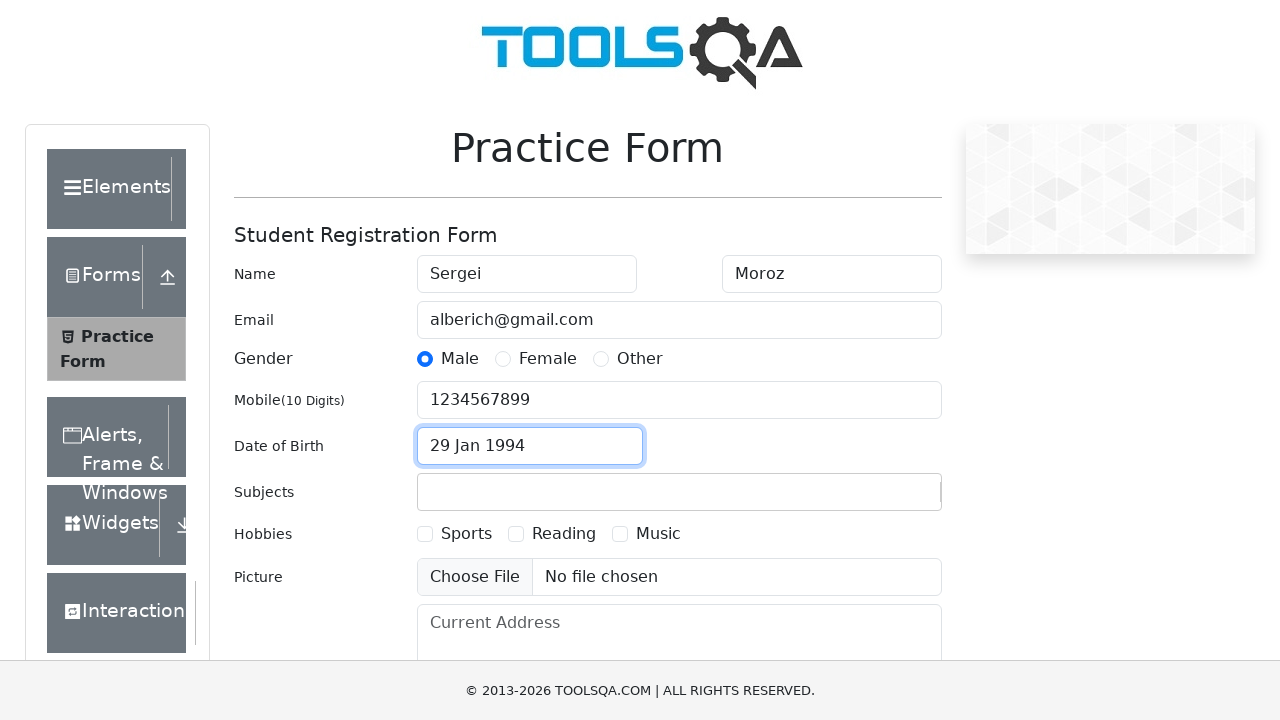

Filled subjects field with 'Math' on #subjectsInput
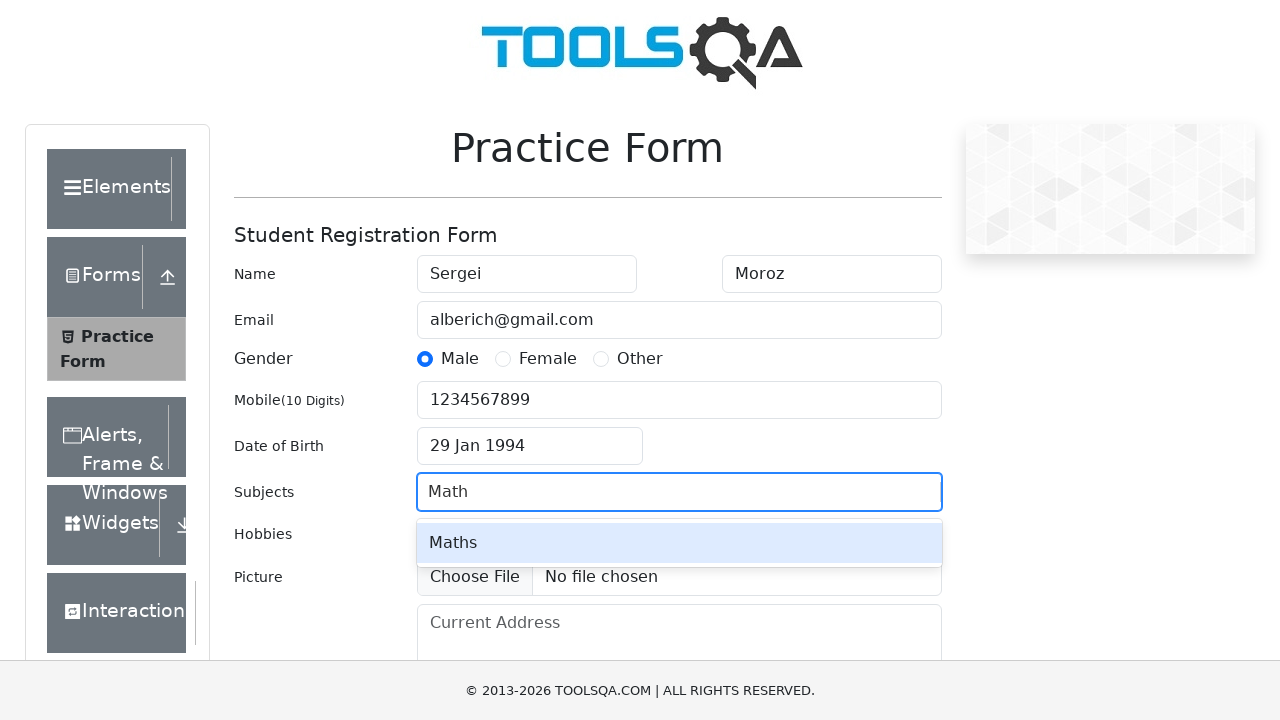

Pressed Enter to confirm Math subject selection on #subjectsInput
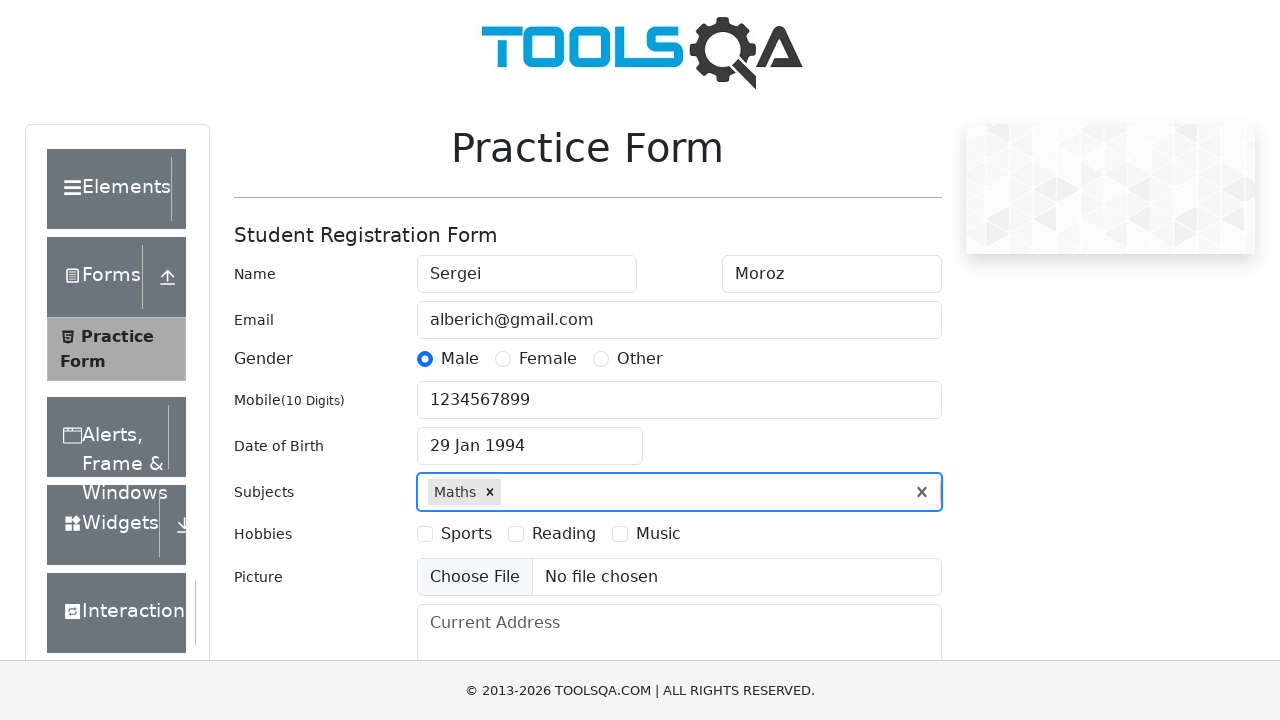

Selected Music hobby checkbox at (658, 534) on label[for='hobbies-checkbox-3']
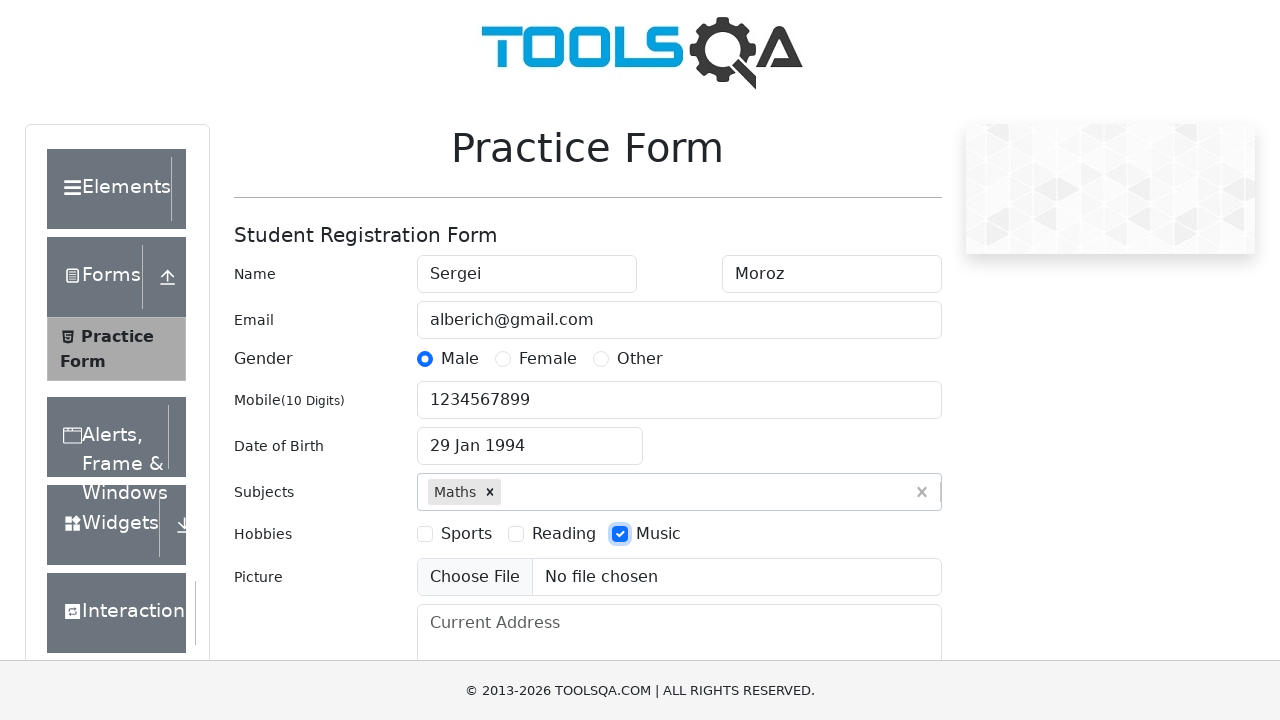

Filled current address field with 'Ne skajy' on #currentAddress
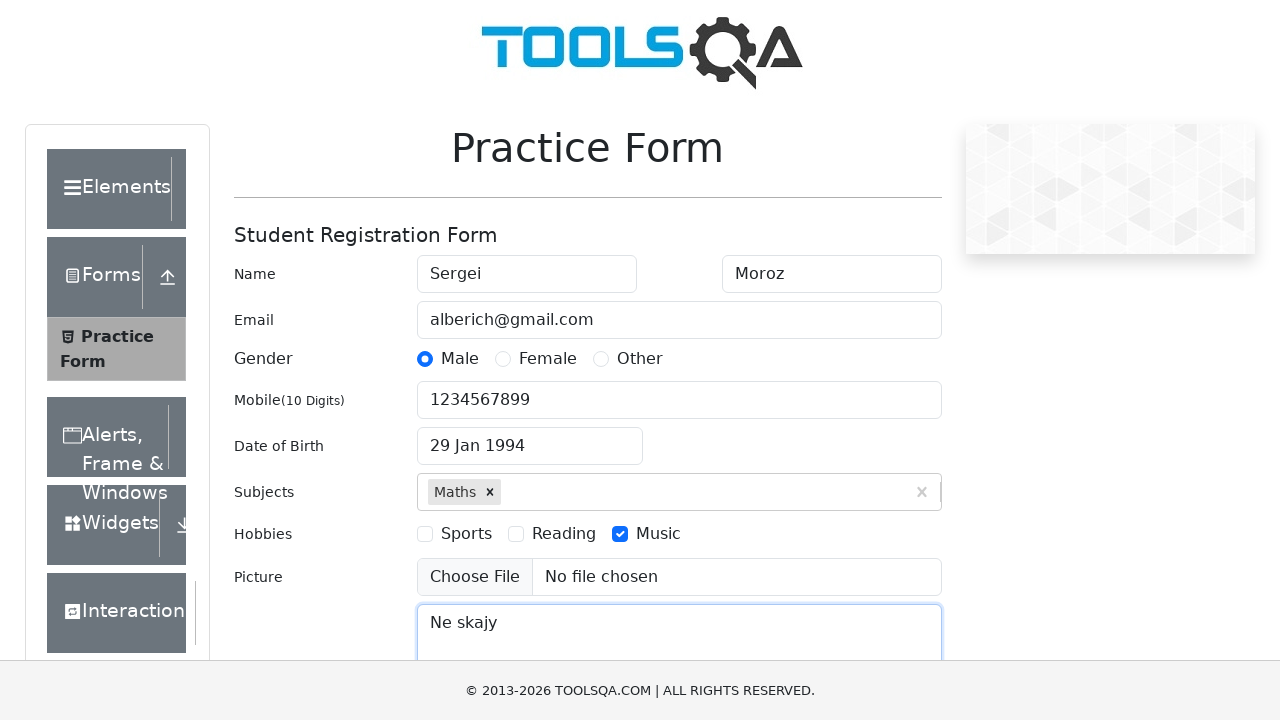

Clicked state dropdown to open selection at (527, 437) on #state
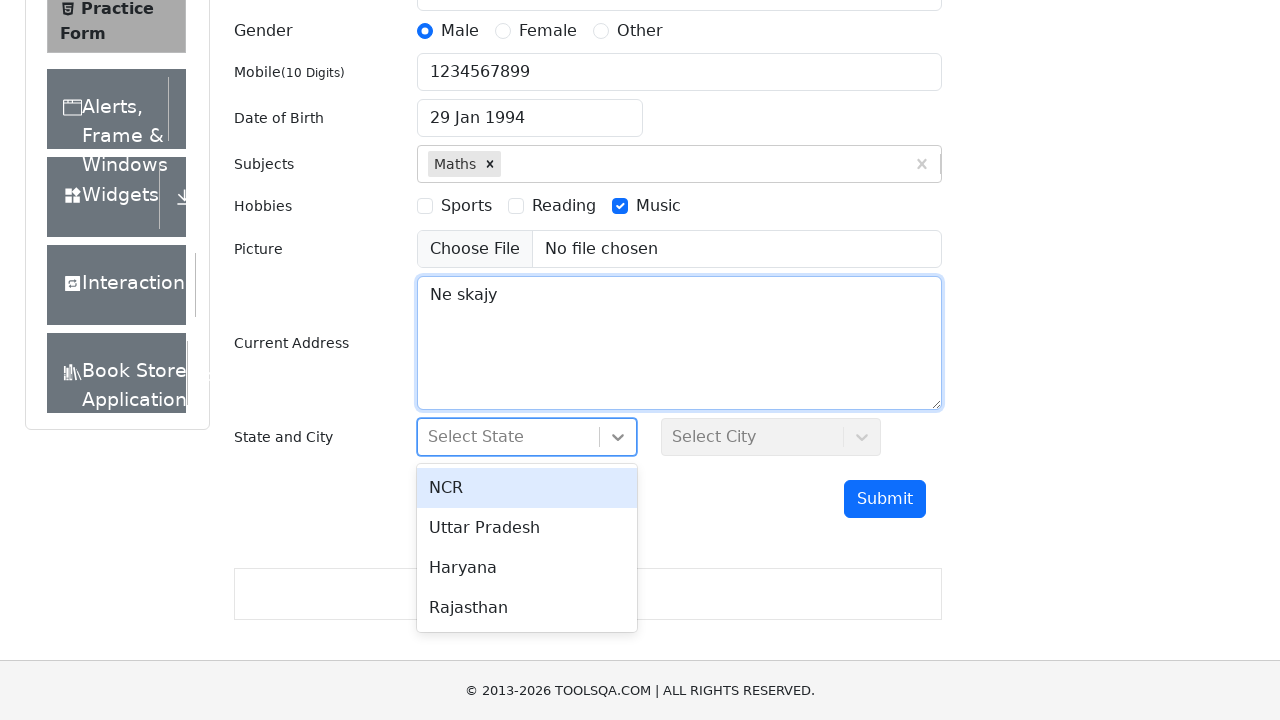

Selected Uttar Pradesh from state dropdown at (527, 528) on #stateCity-wrapper >> text=Uttar Pradesh
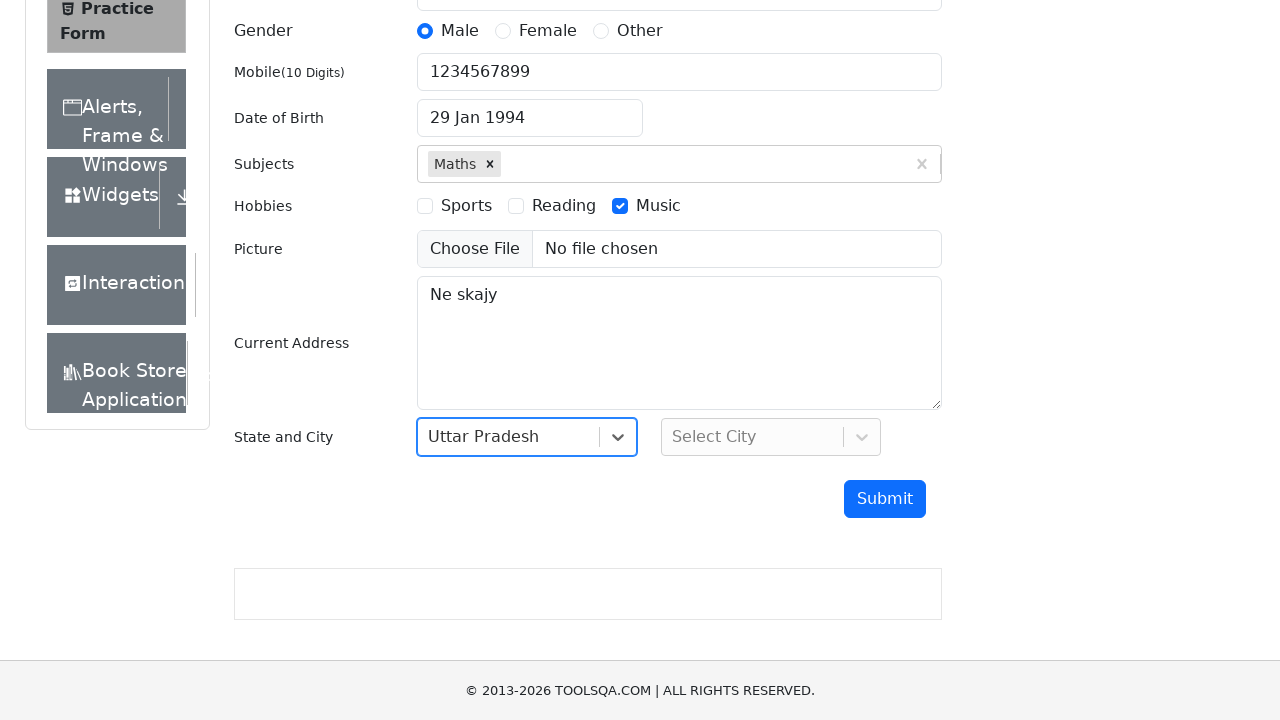

Clicked city dropdown to open selection at (771, 437) on #city
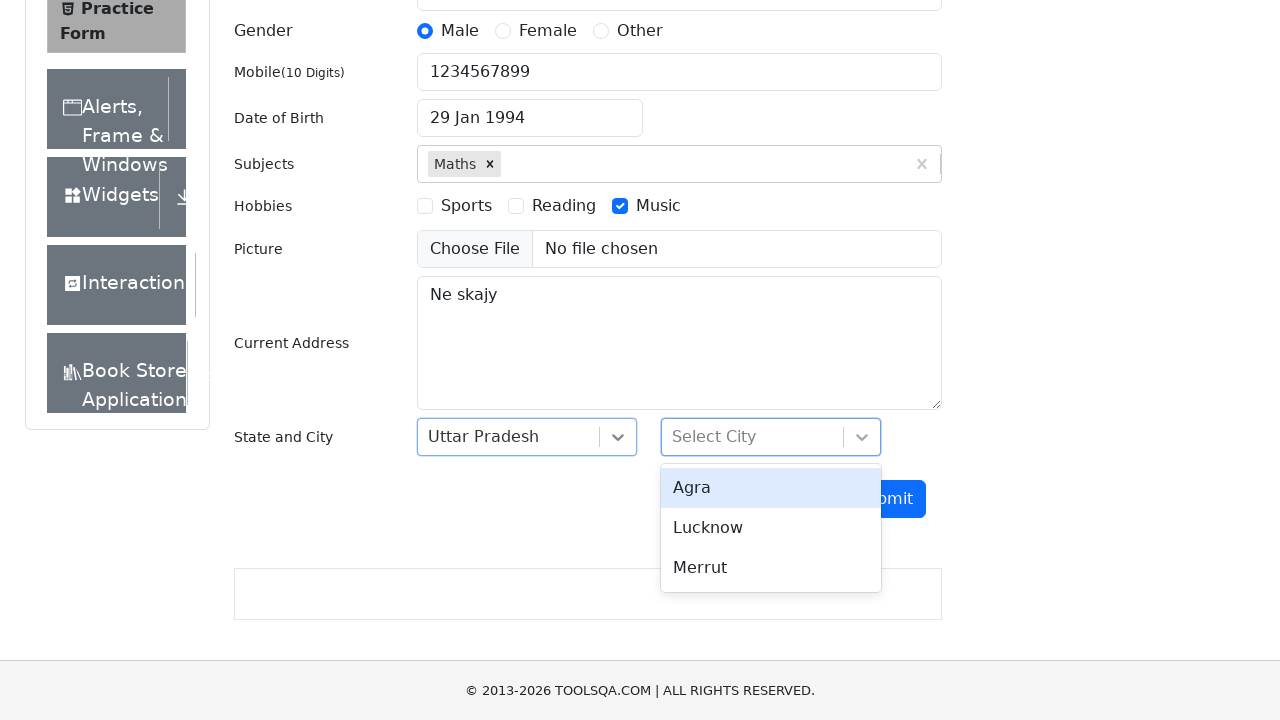

Selected a city from dropdown at (771, 528) on #react-select-4-option-1
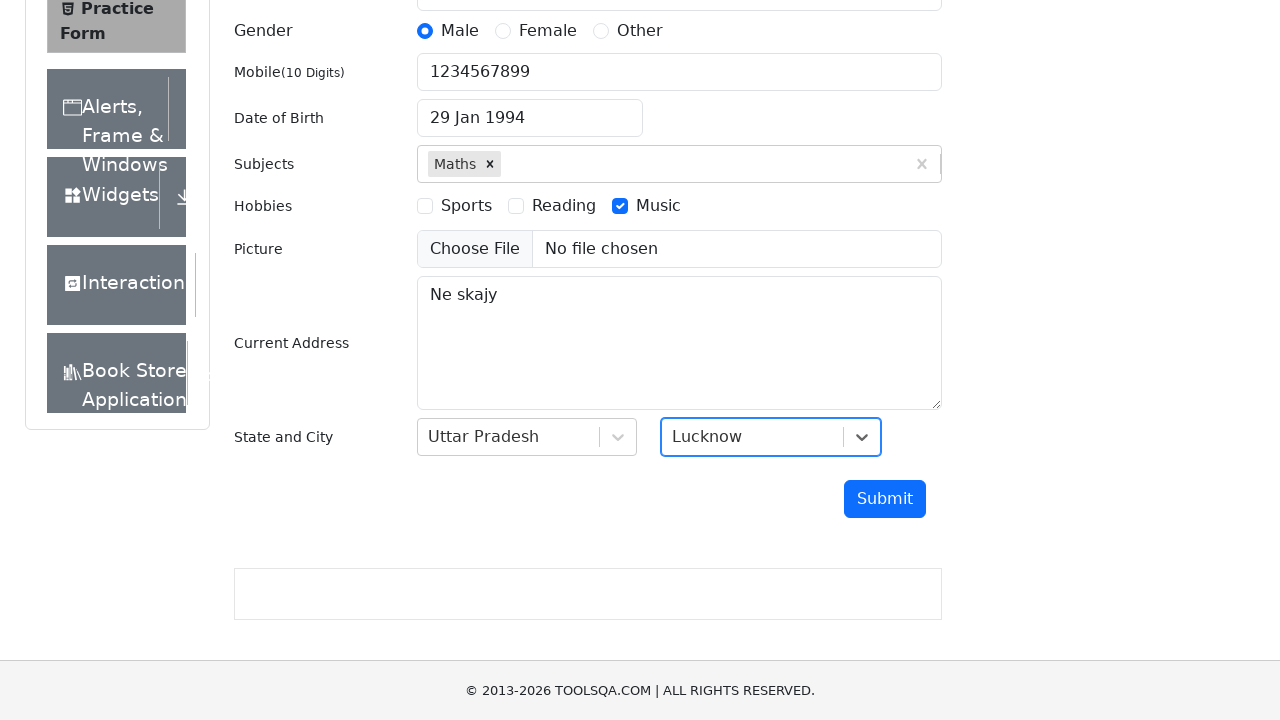

Clicked submit button to submit practice form at (885, 499) on #submit
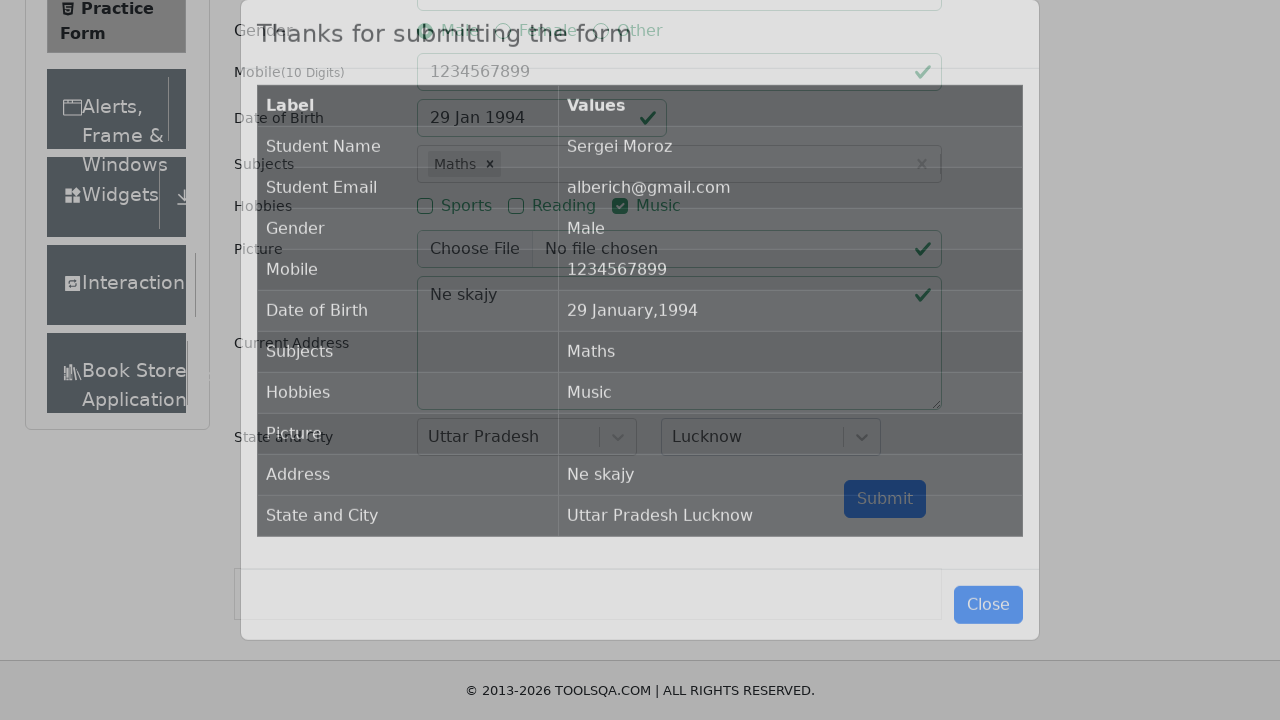

Confirmation modal loaded and appeared
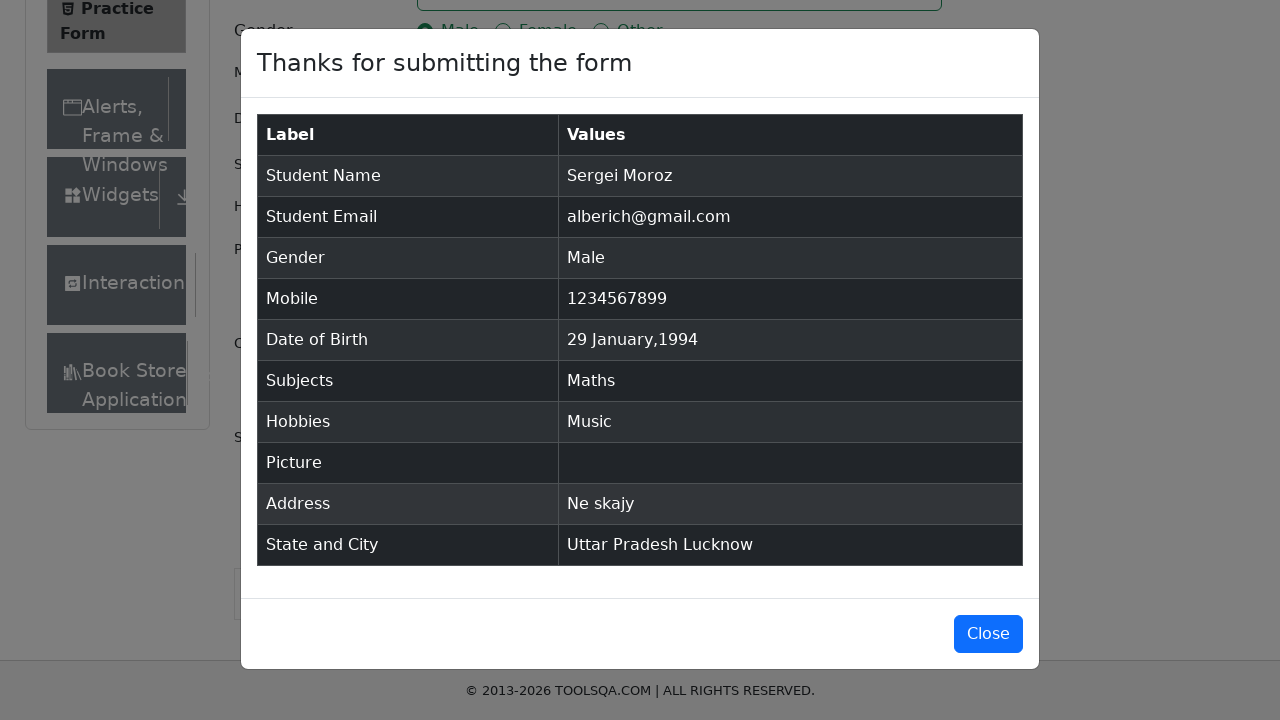

Verified confirmation message 'Thanks for submitting the form' is displayed
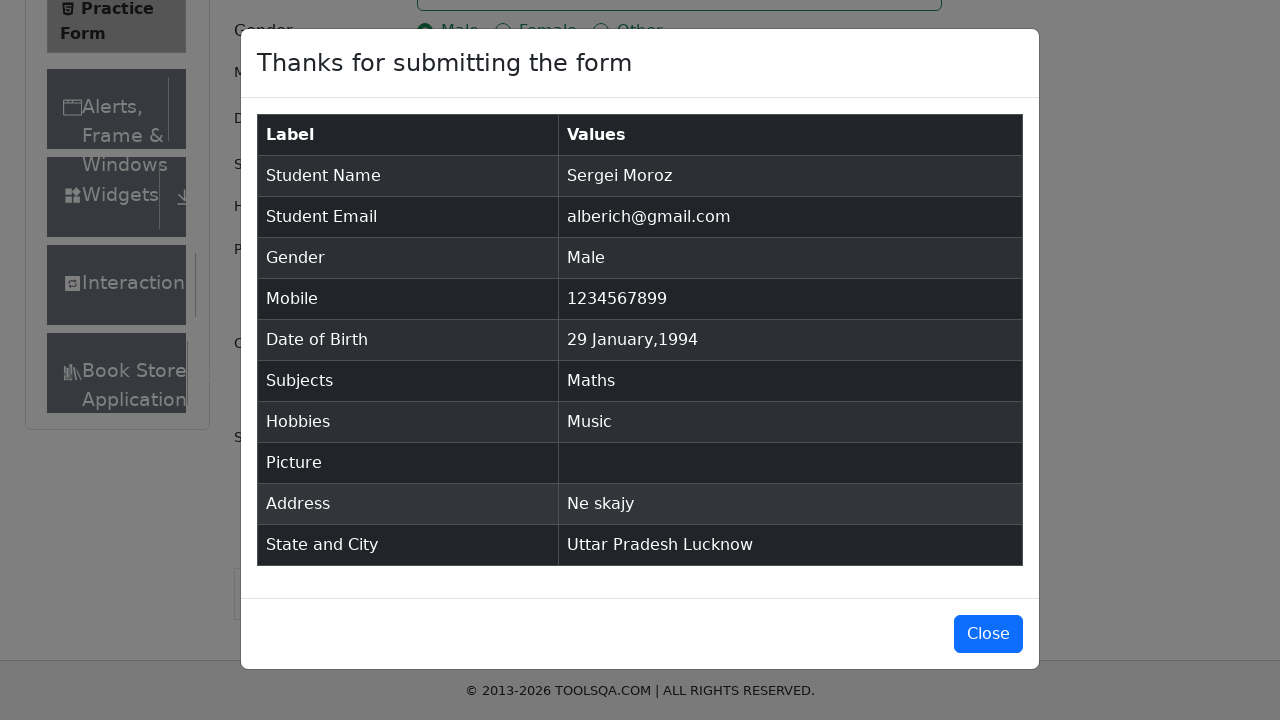

Verified student name 'Sergei Moroz' is displayed in confirmation data
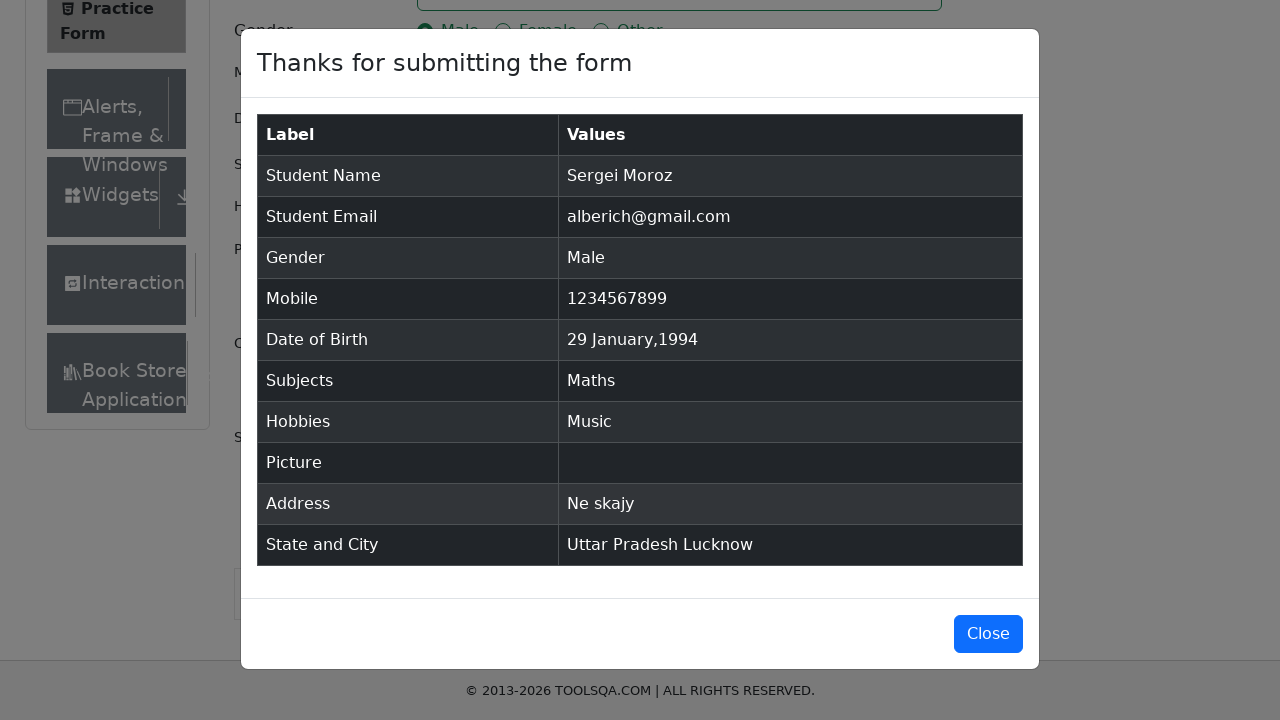

Verified student email 'alberich@gmail.com' is displayed in confirmation data
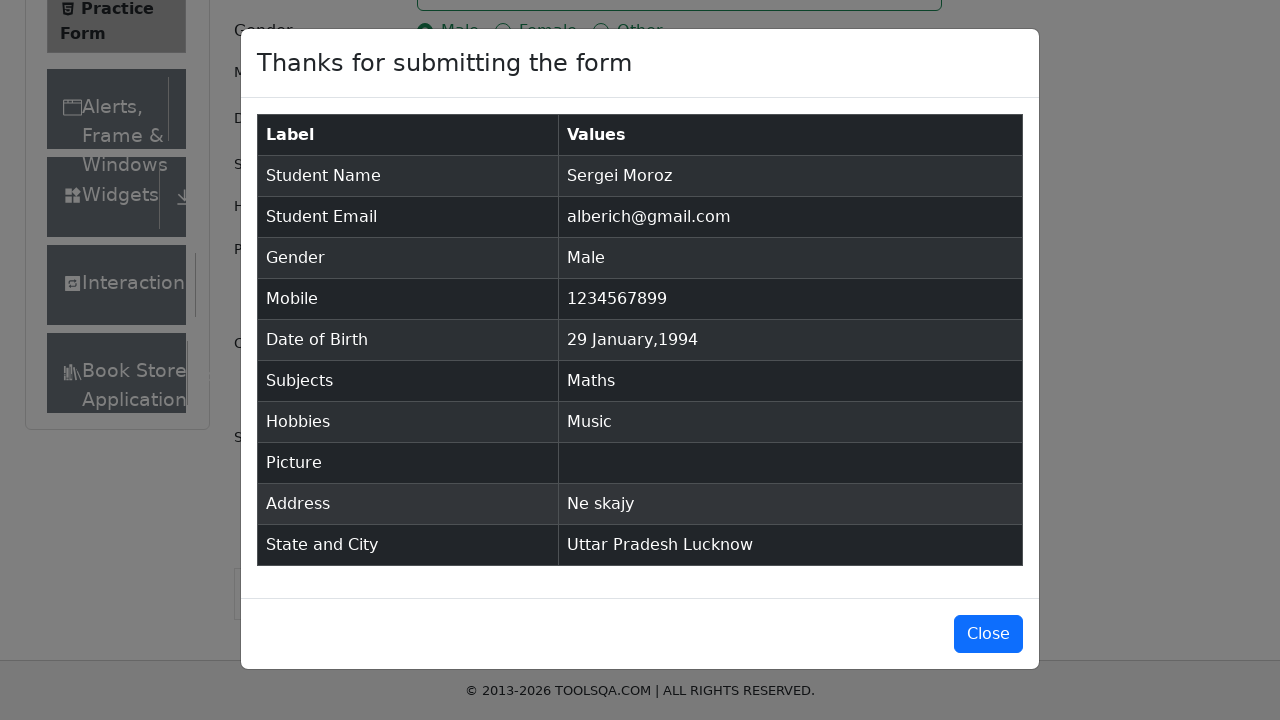

Verified gender 'Male' is displayed in confirmation data
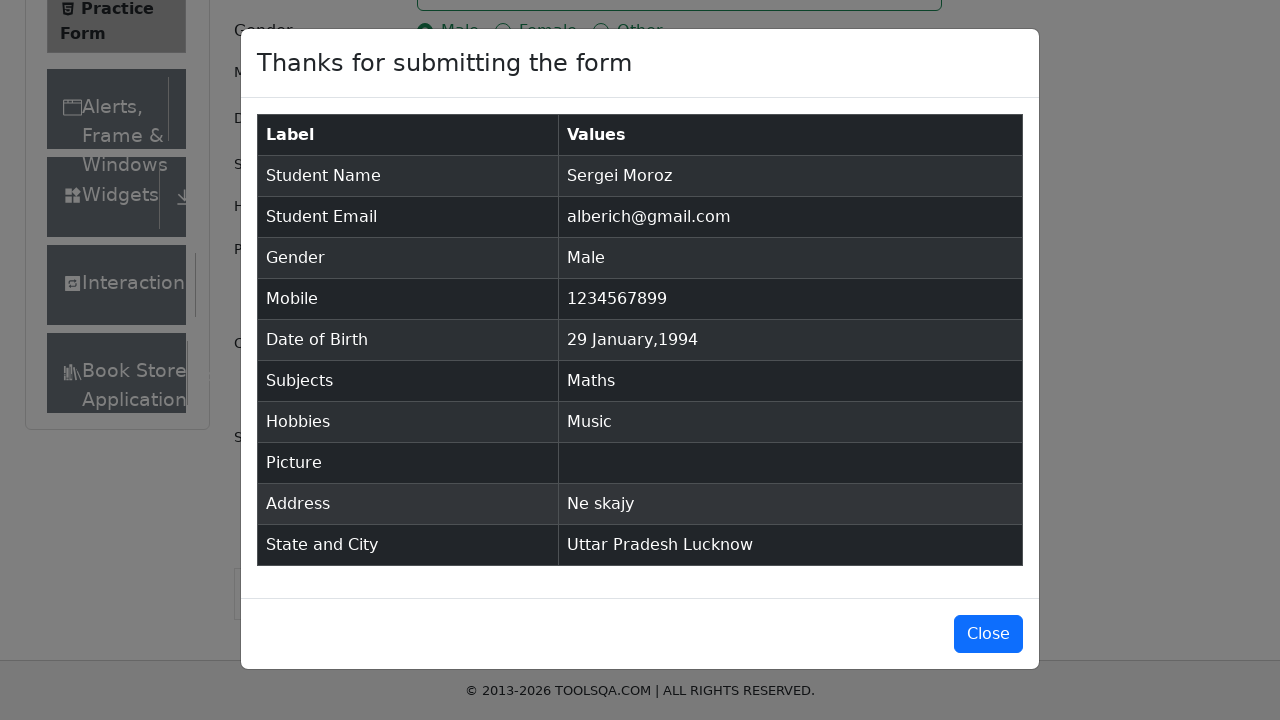

Verified mobile number '1234567899' is displayed in confirmation data
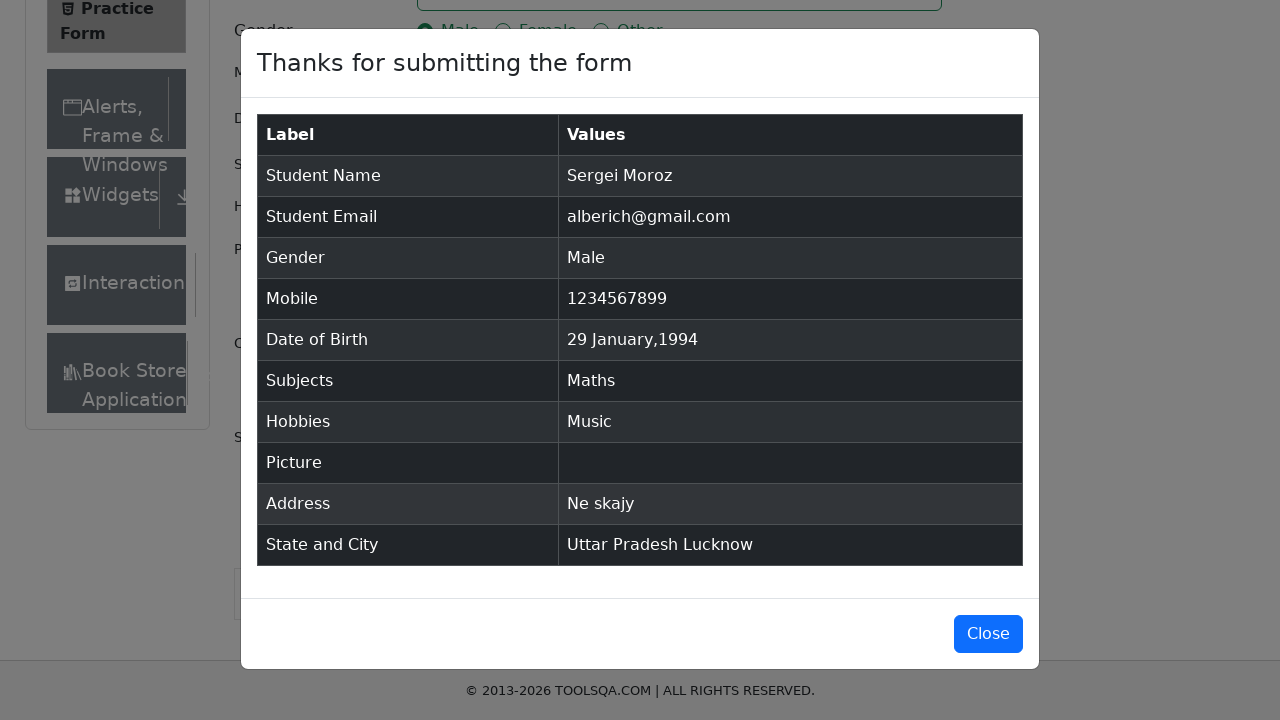

Closed confirmation modal by clicking close button at (988, 634) on #closeLargeModal
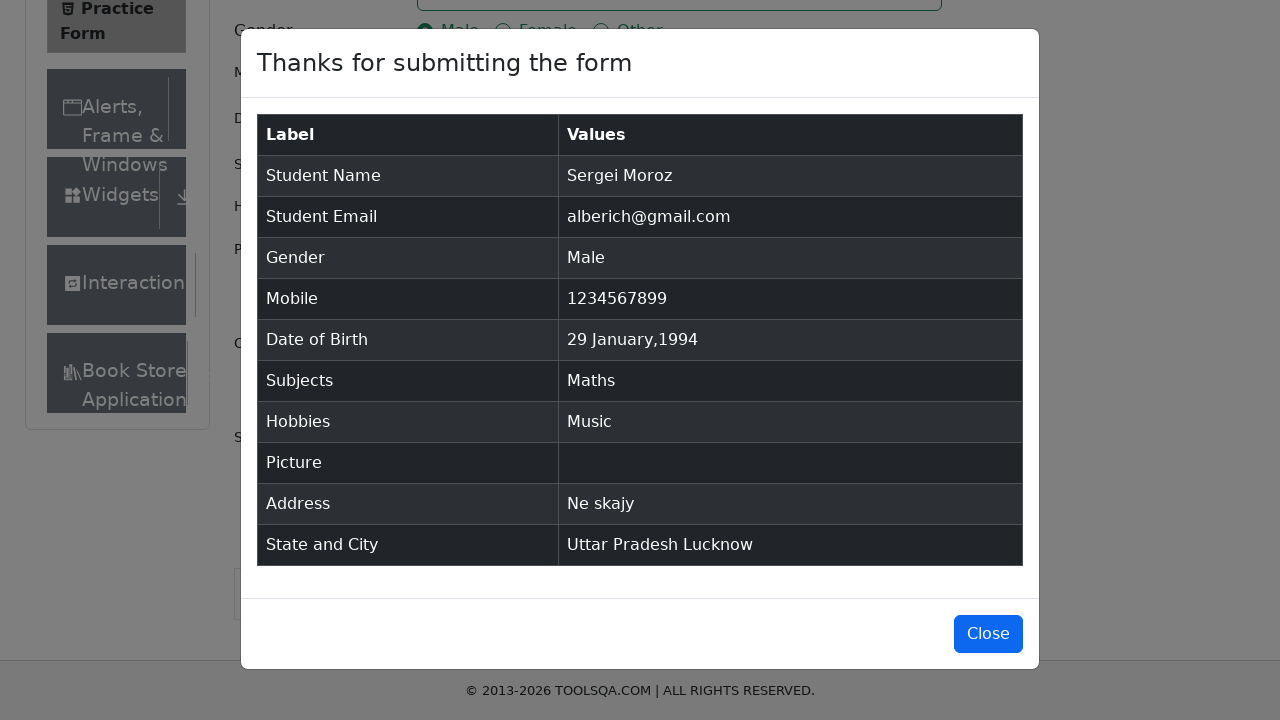

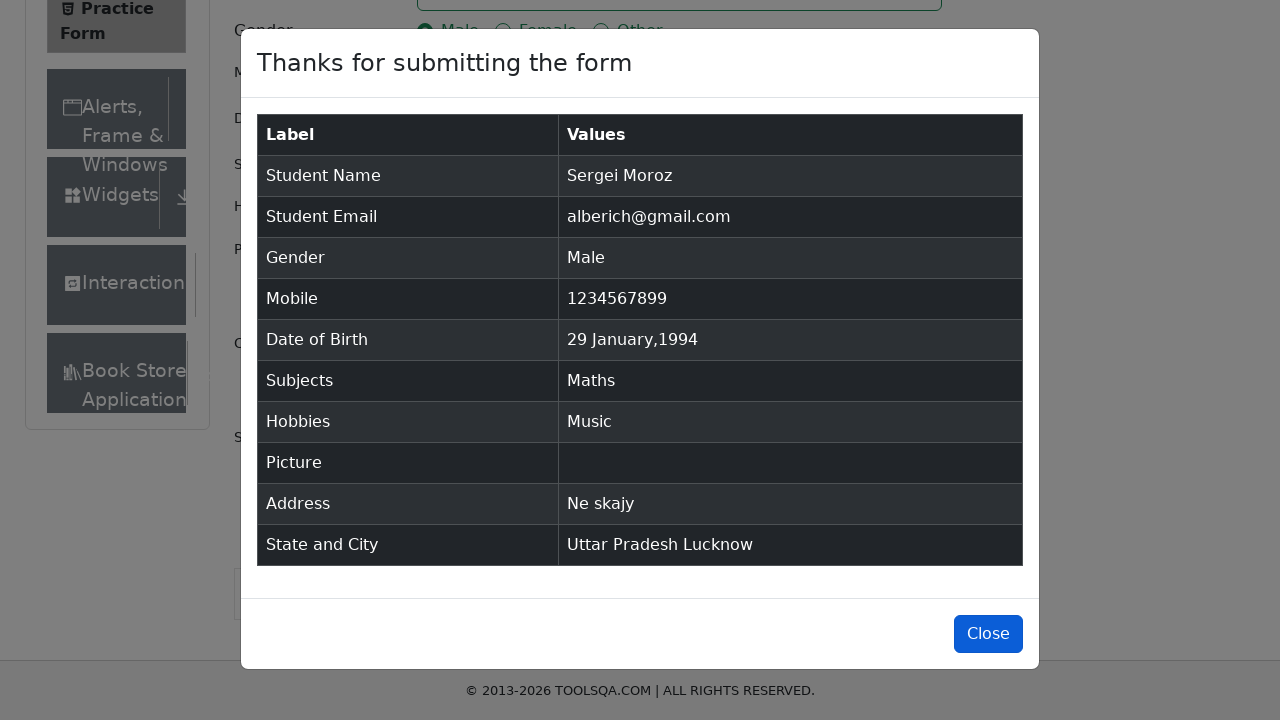